Tests radio button selection by iterating through all radio buttons and clicking on C#, JAVA, and RUBY options

Starting URL: http://seleniumpractise.blogspot.com/2016/08/how-to-automate-radio-button-in.html

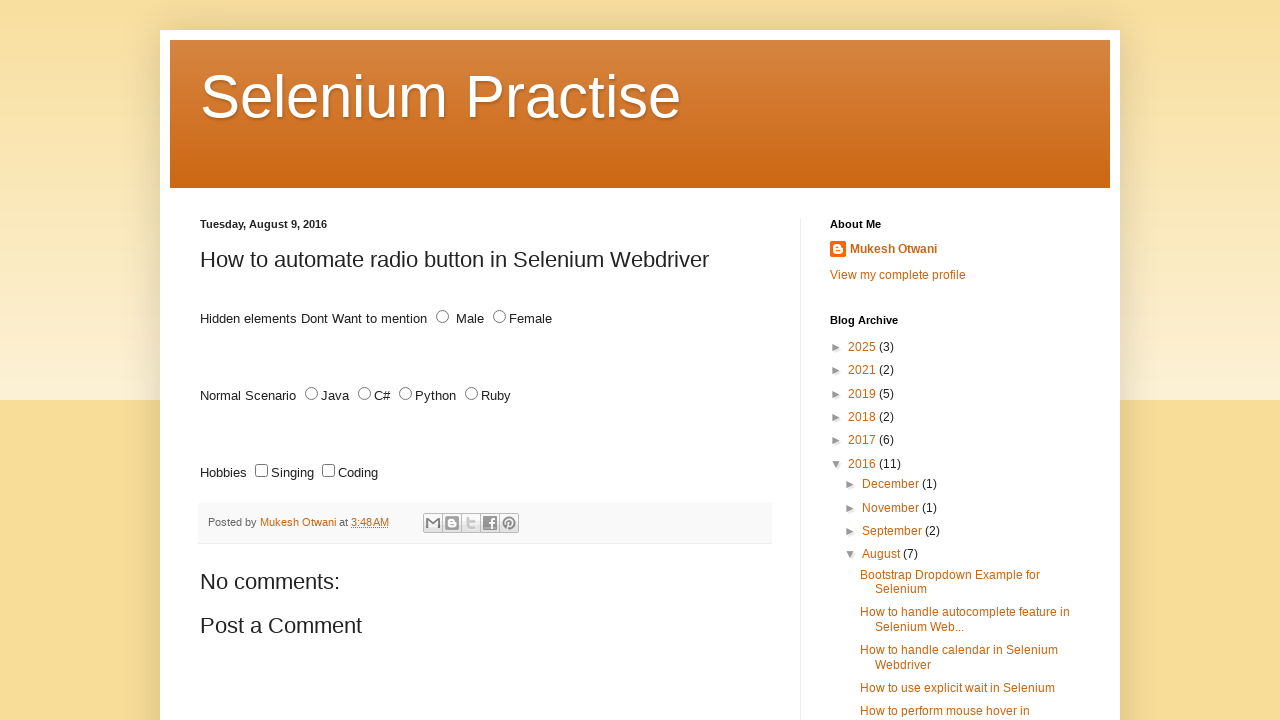

Located all radio buttons with name='lang'
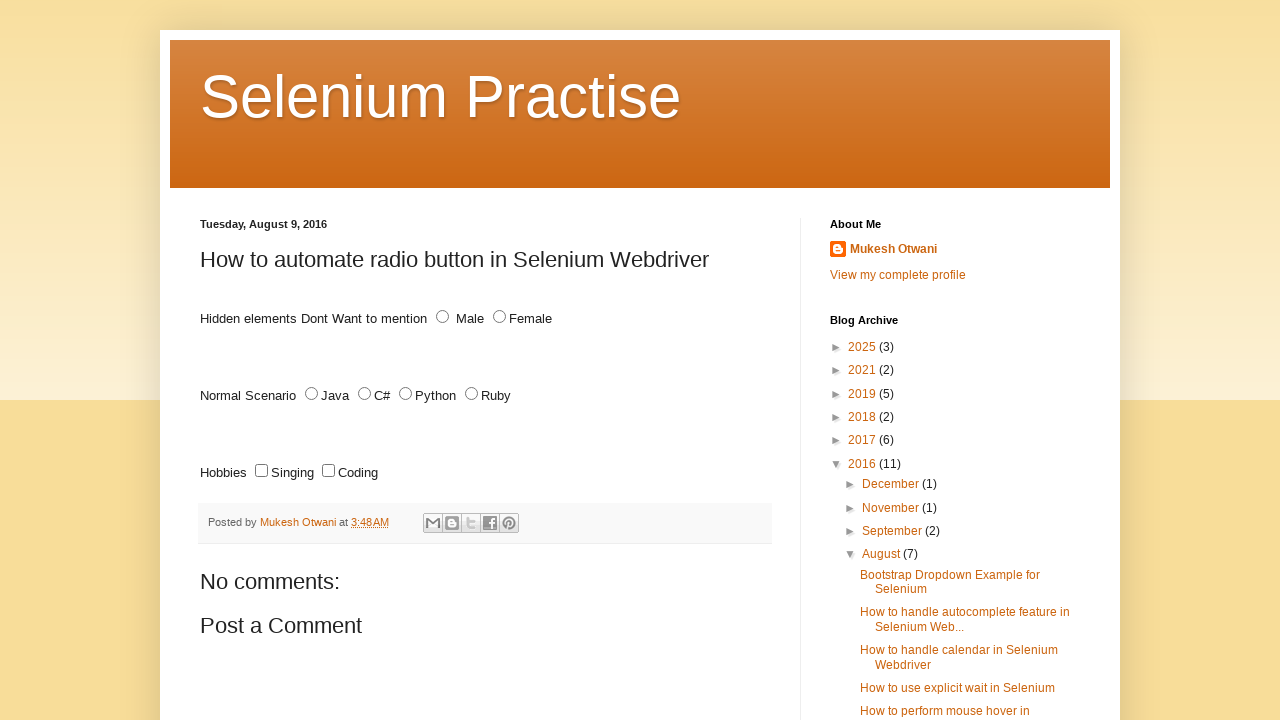

Retrieved value attribute from radio button: JAVA
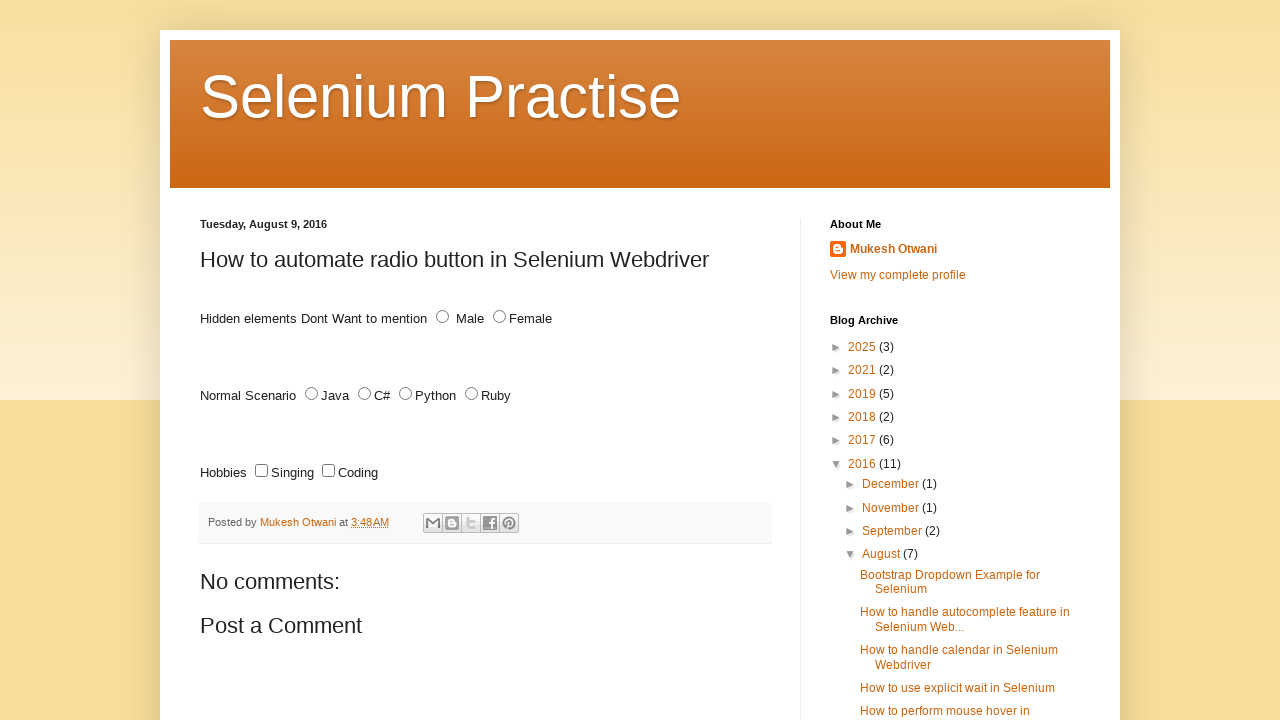

Clicked radio button for option: JAVA at (312, 394) on input[name='lang'][type='radio'] >> nth=0
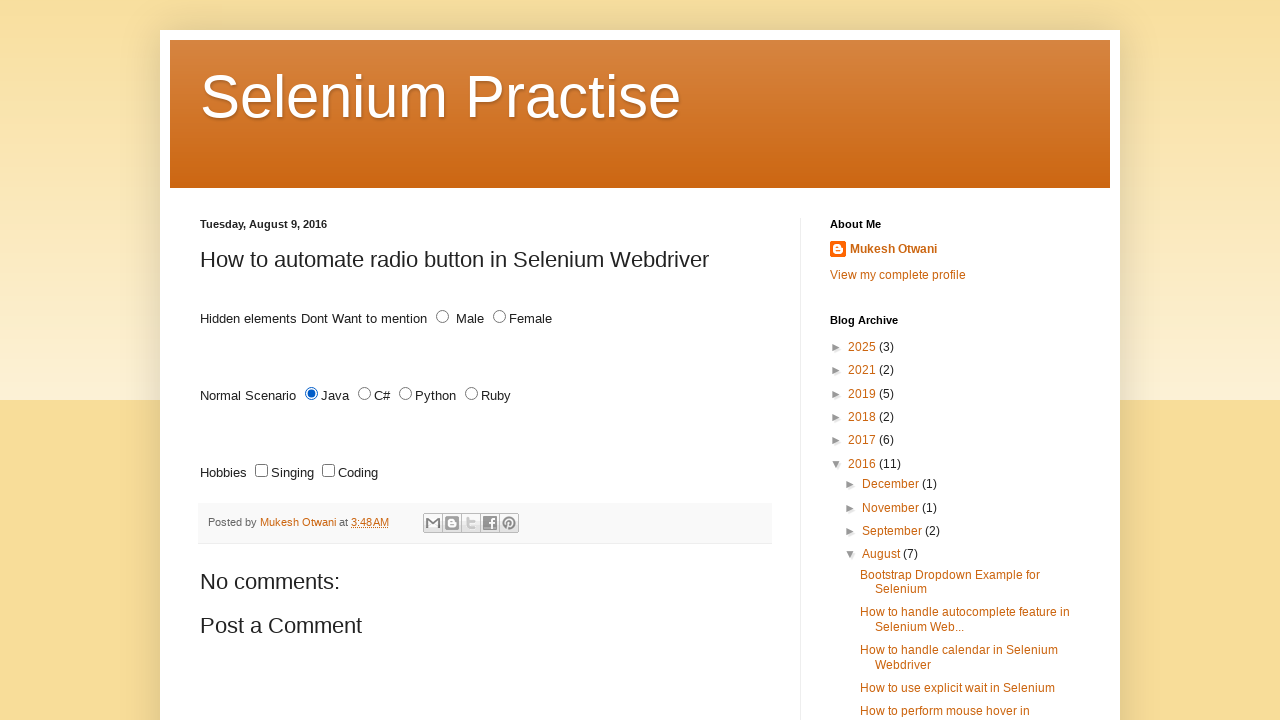

Retrieved value attribute from radio button: C#
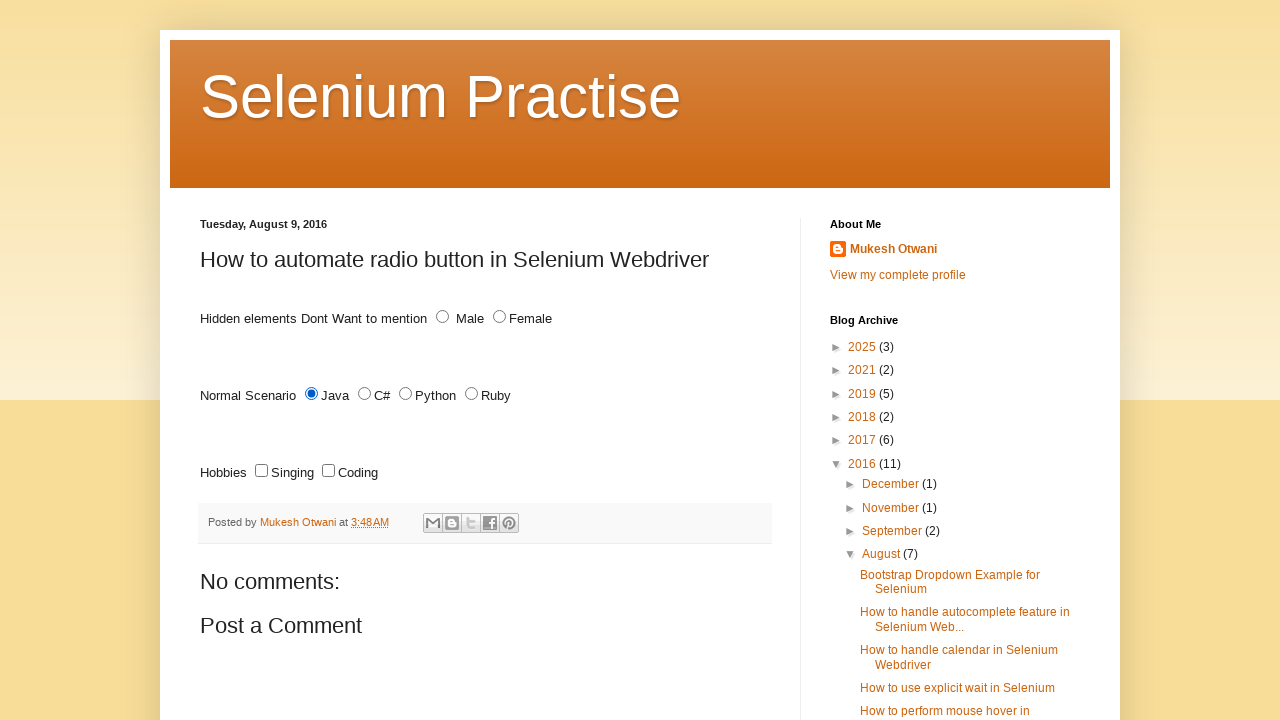

Clicked radio button for option: C# at (364, 394) on input[name='lang'][type='radio'] >> nth=1
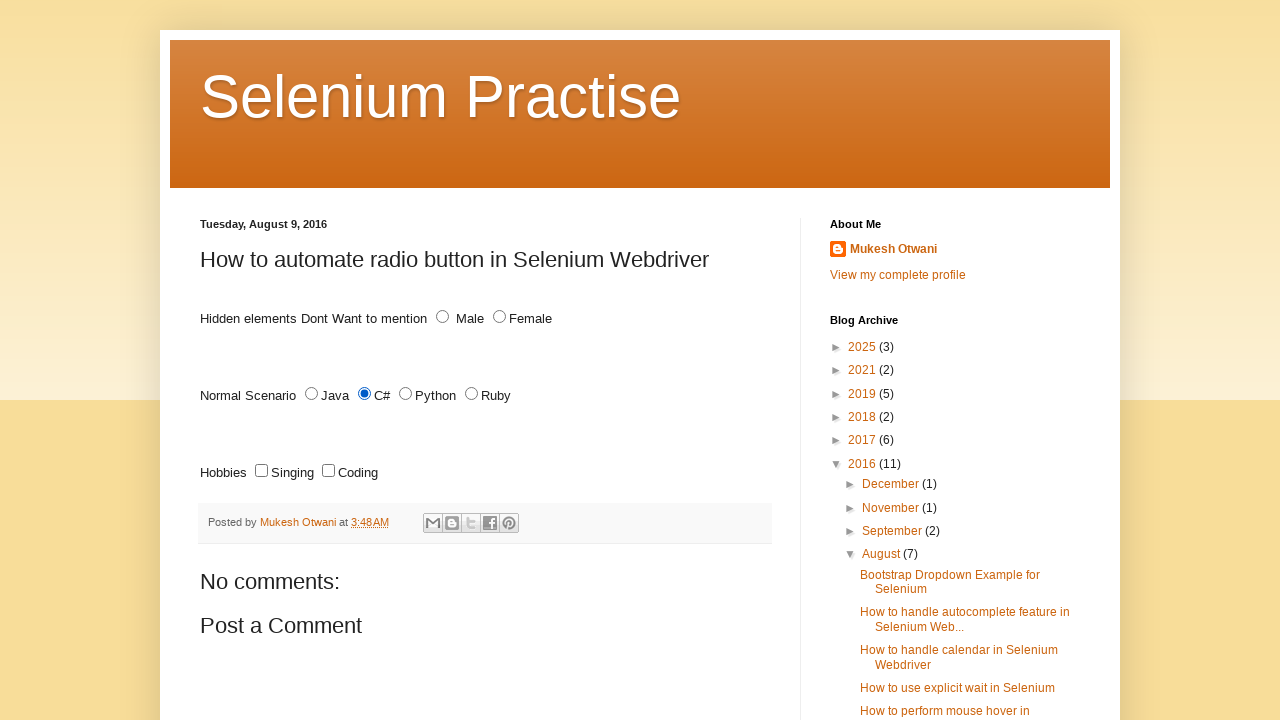

Retrieved value attribute from radio button: PYTHON
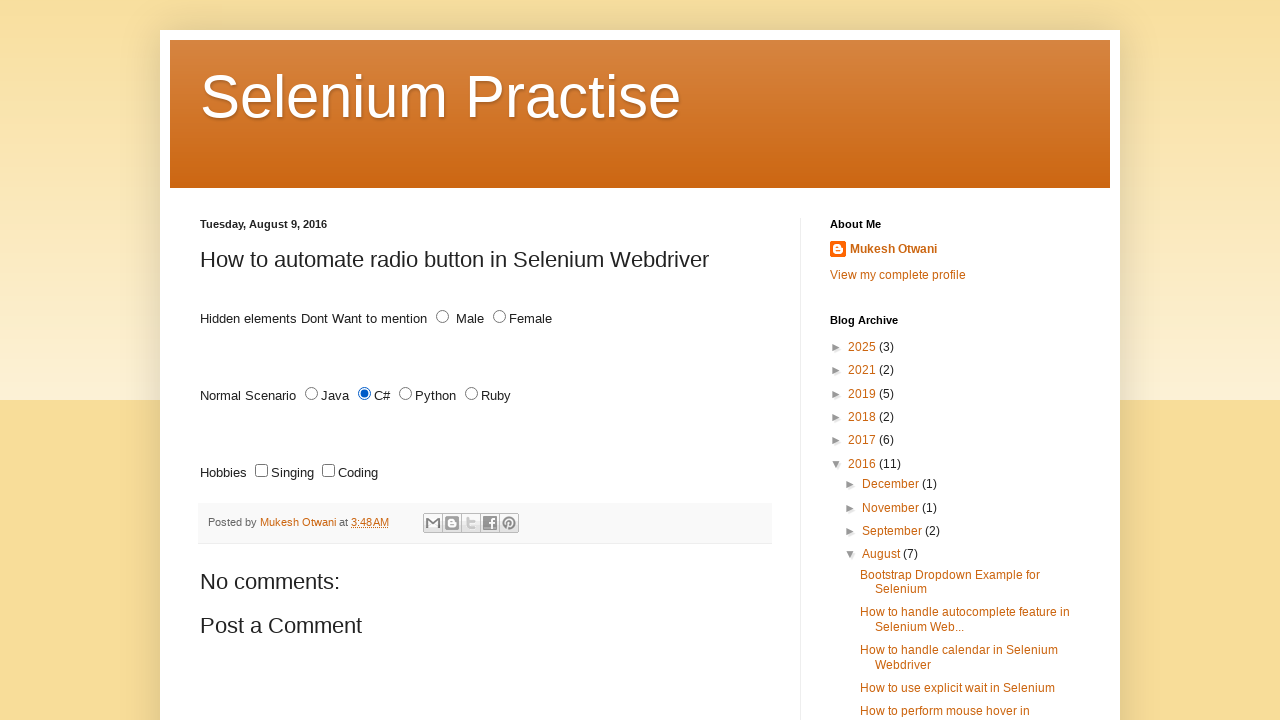

Retrieved value attribute from radio button: RUBY
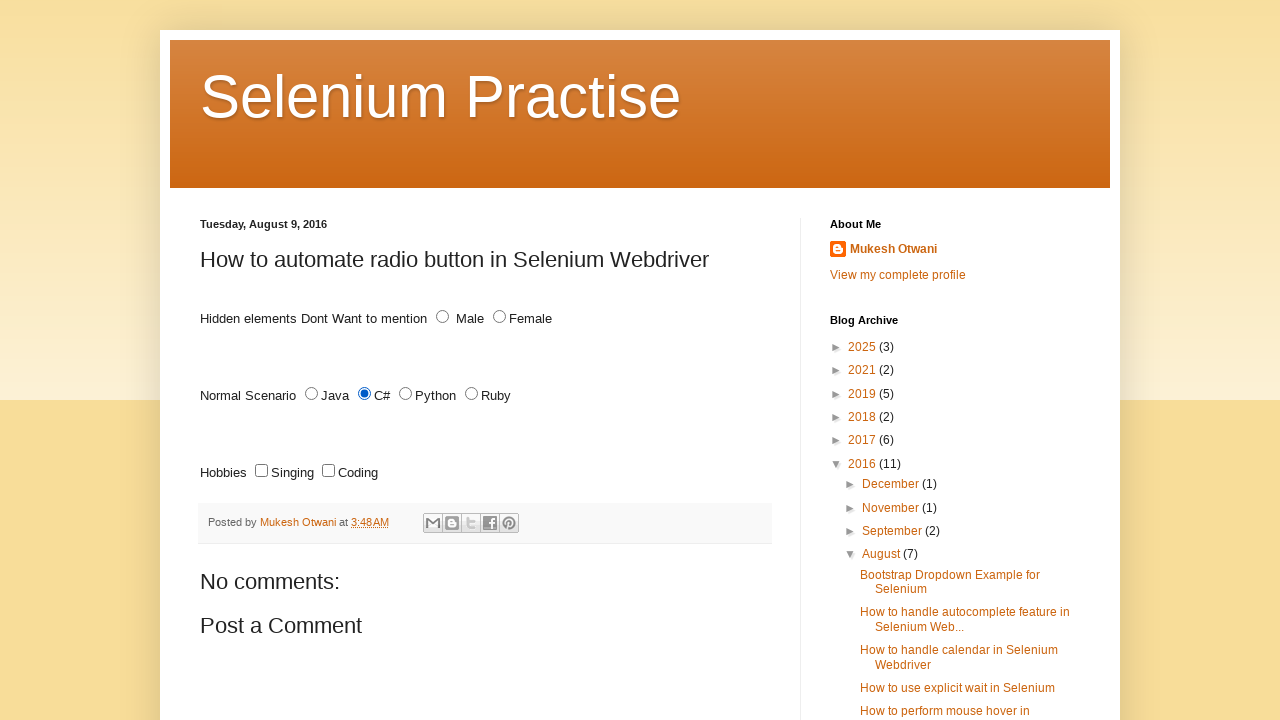

Clicked radio button for option: RUBY at (472, 394) on input[name='lang'][type='radio'] >> nth=3
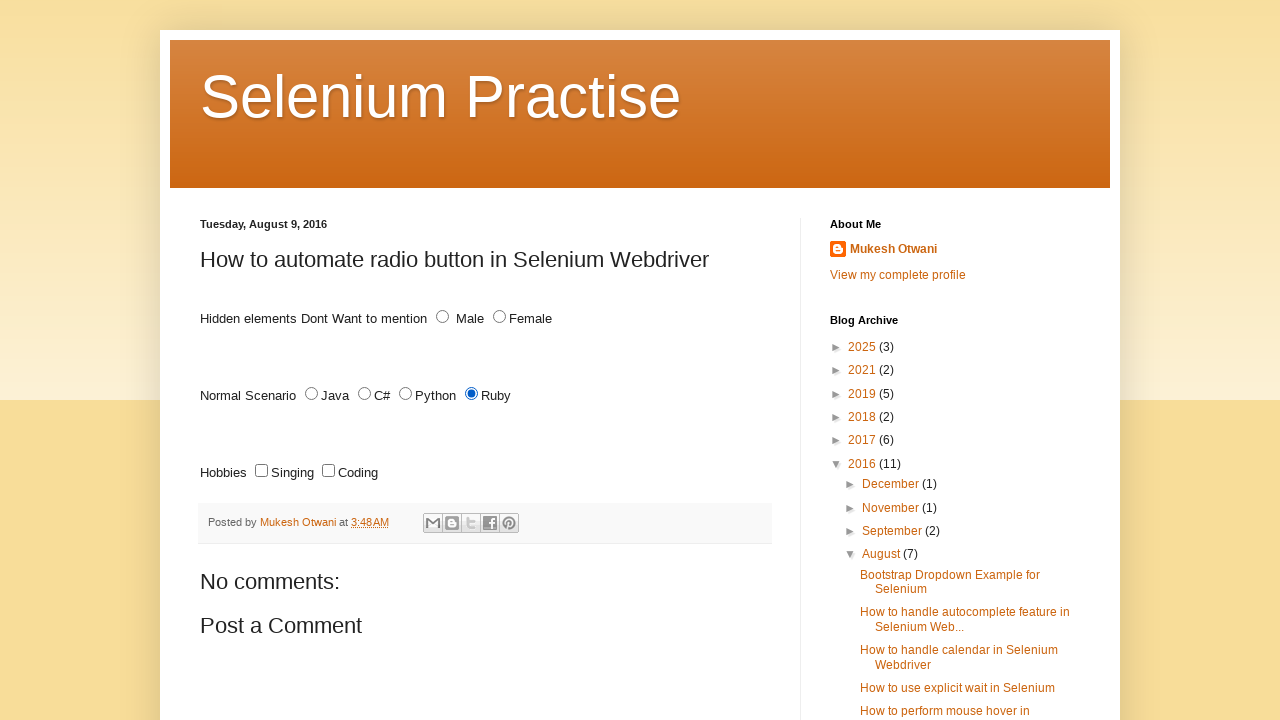

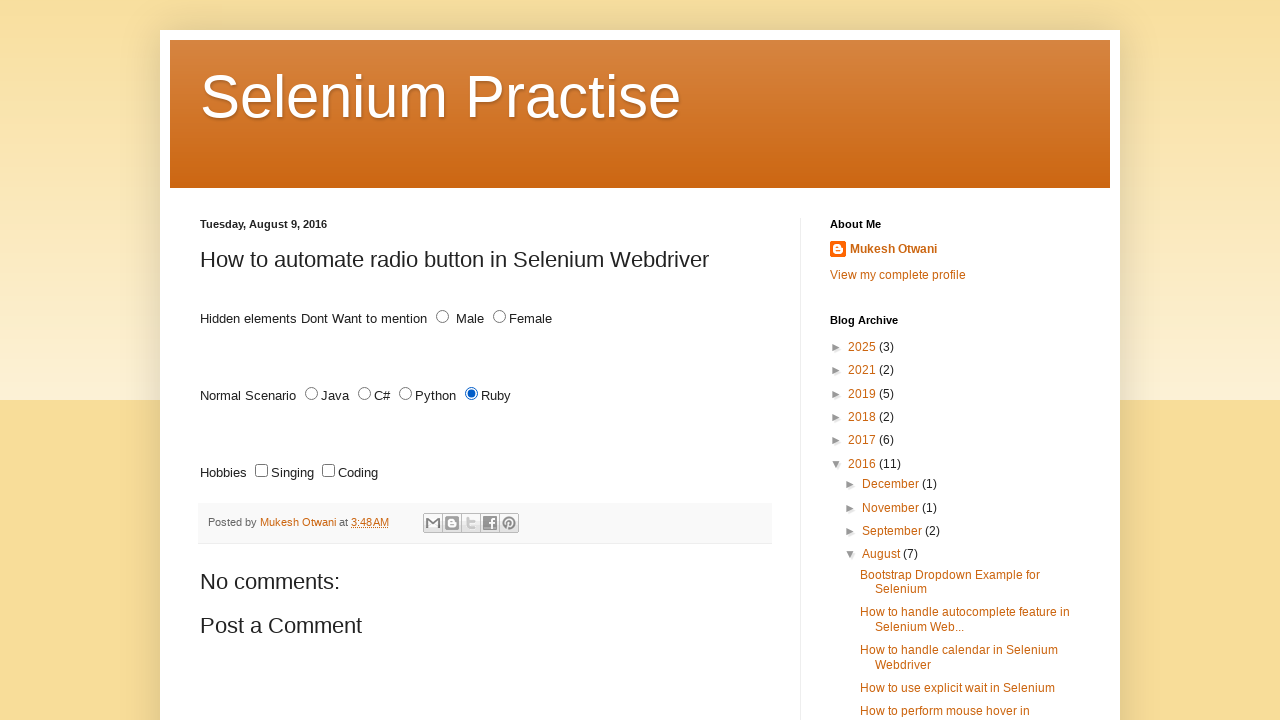